Tests the e-commerce flow of clicking on a Samsung Galaxy S6 product, adding it to cart, accepting the confirmation alert, and navigating back to the main page via the Product Store link.

Starting URL: https://www.demoblaze.com/index.html

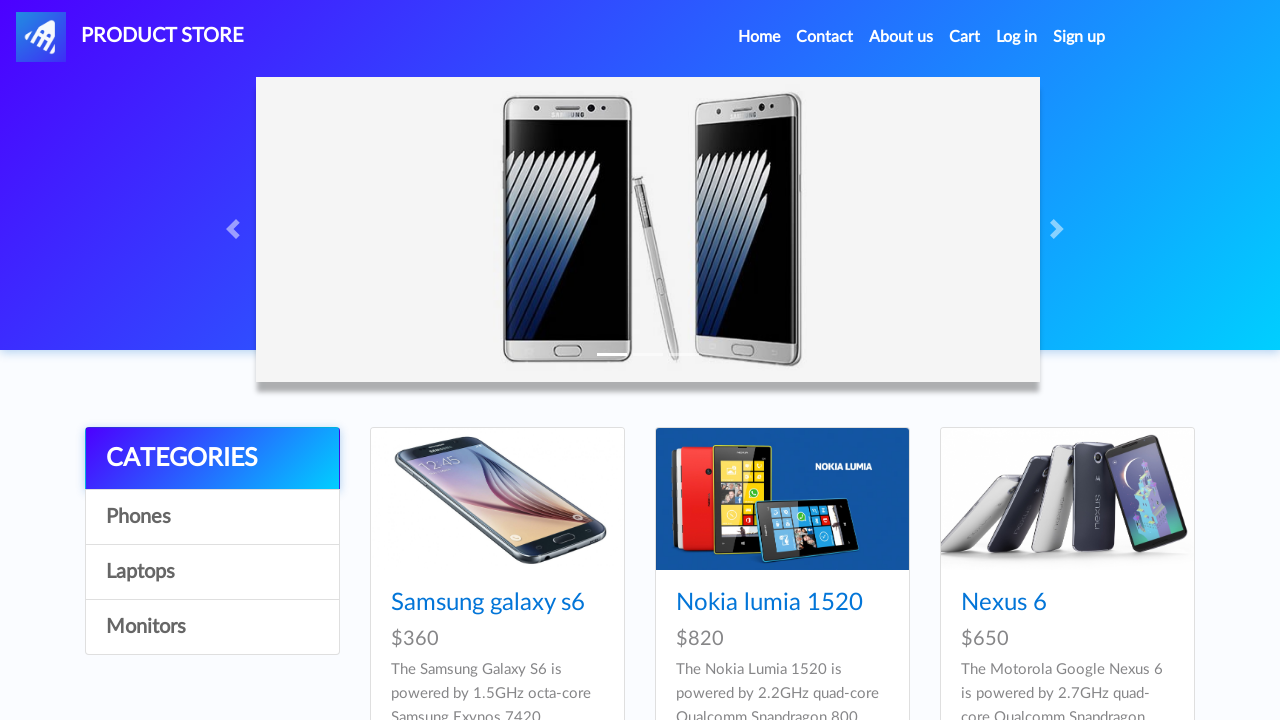

Clicked on Samsung Galaxy S6 product at (488, 603) on xpath=//a[text()='Samsung galaxy s6']
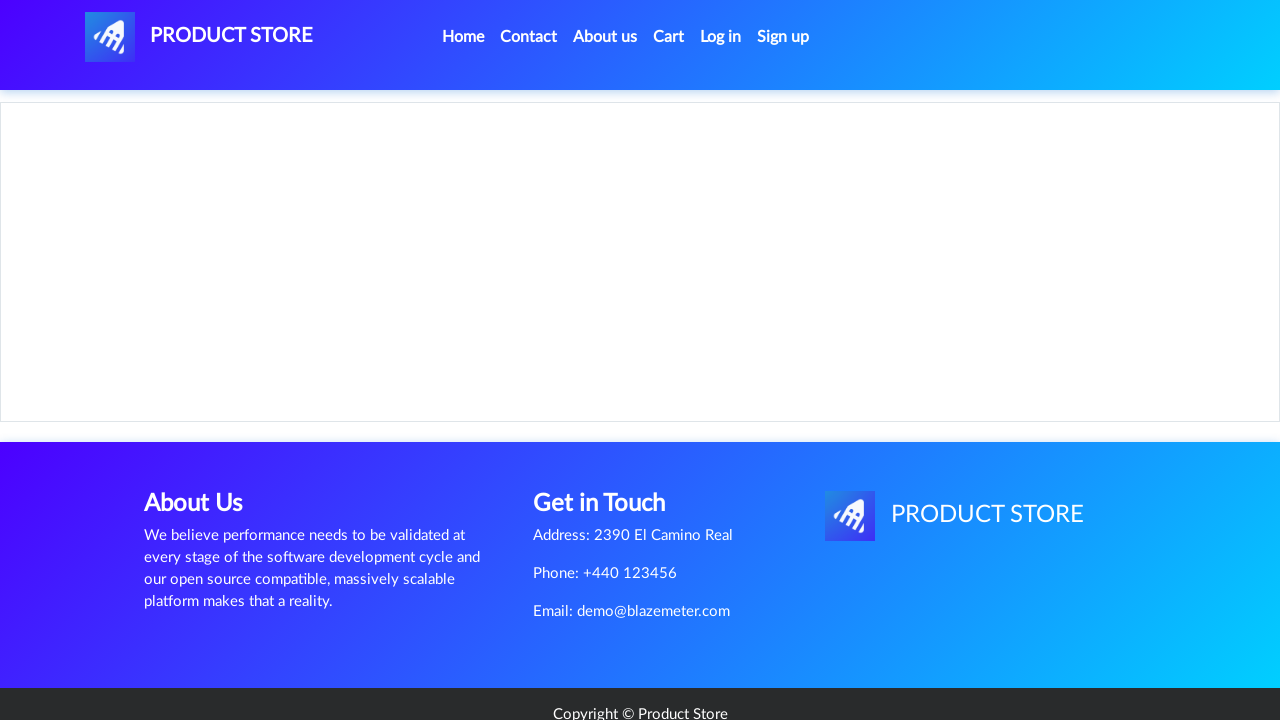

Product page loaded with Add to cart button visible
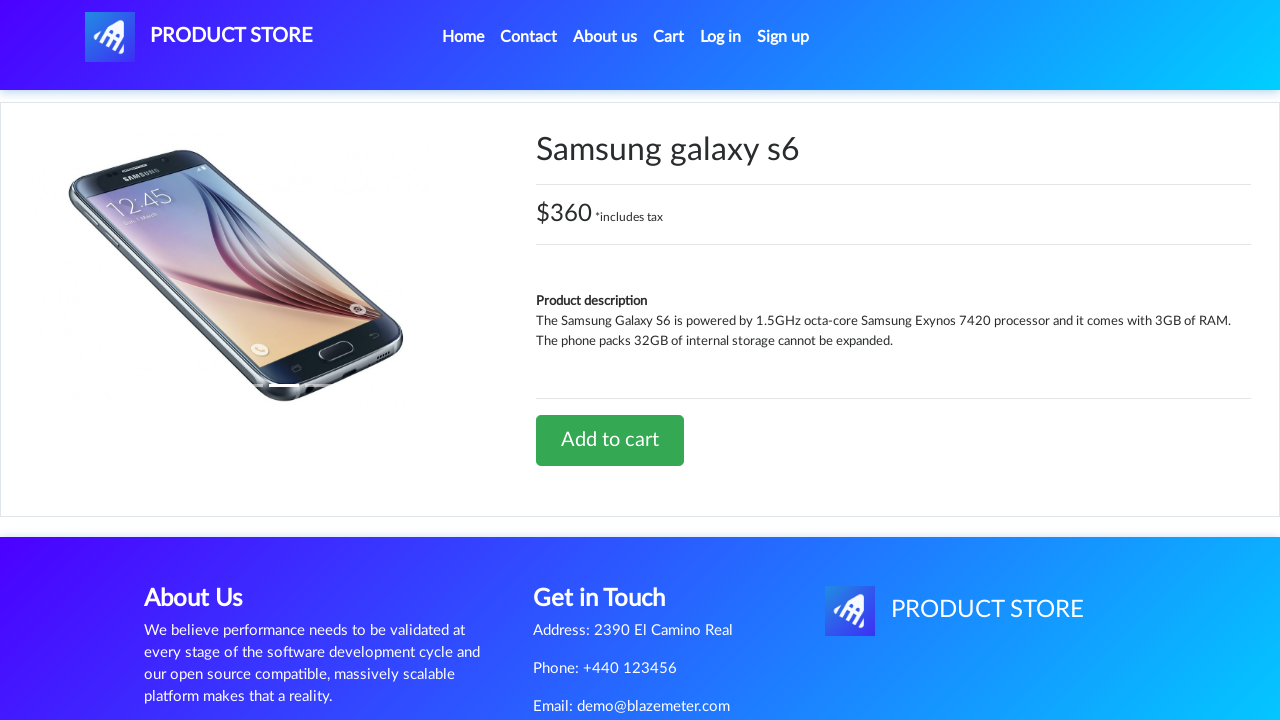

Clicked Add to cart button at (610, 440) on xpath=//a[text()='Add to cart']
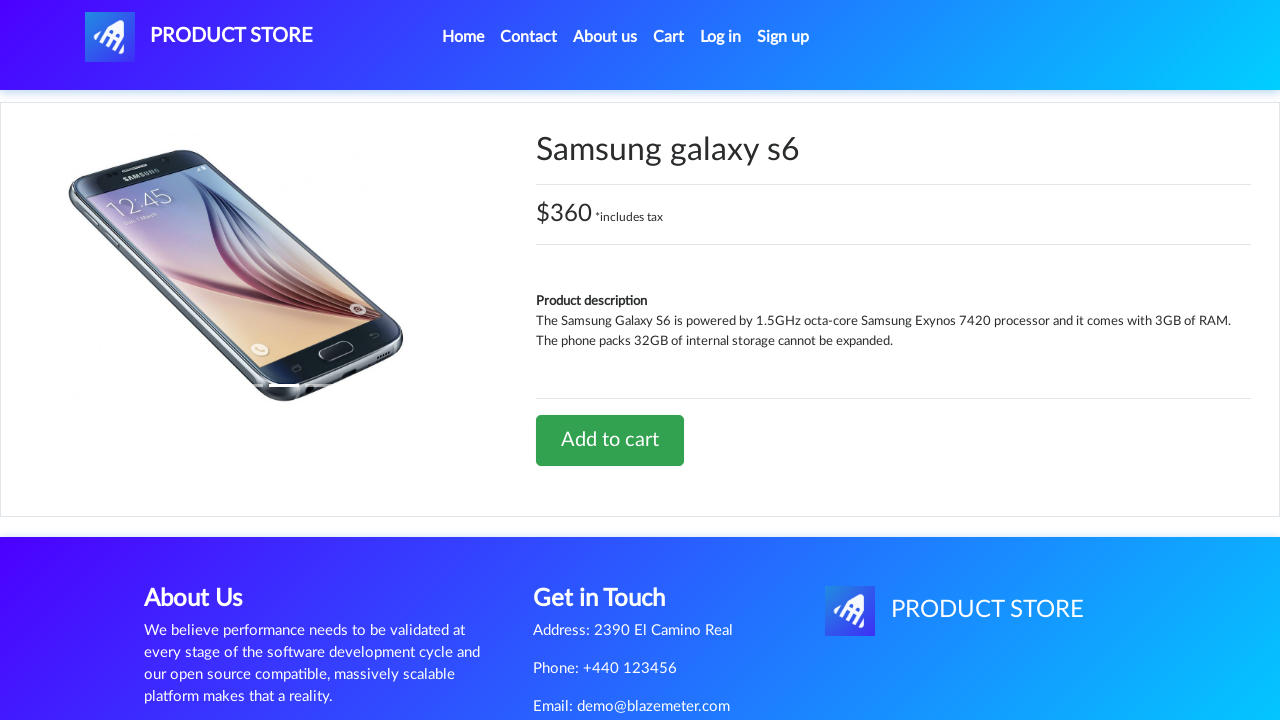

Set up dialog handler to accept confirmation alert
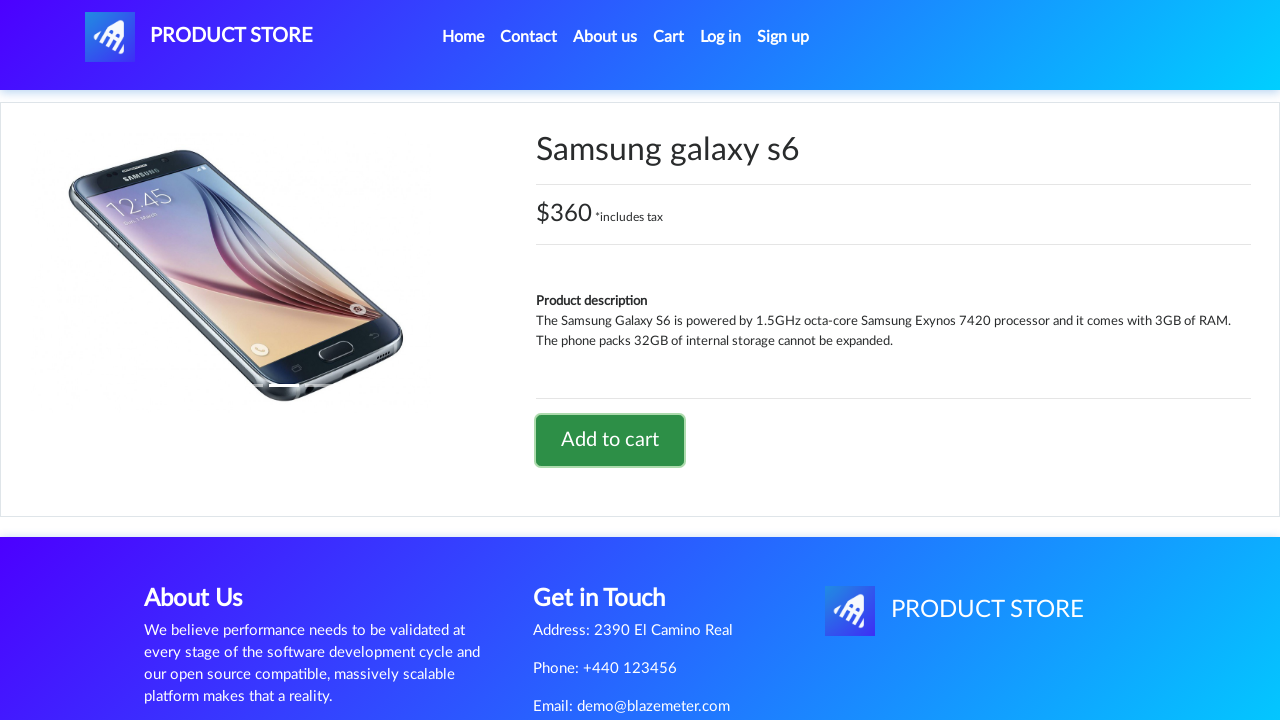

Waited for alert dialog to appear and be accepted
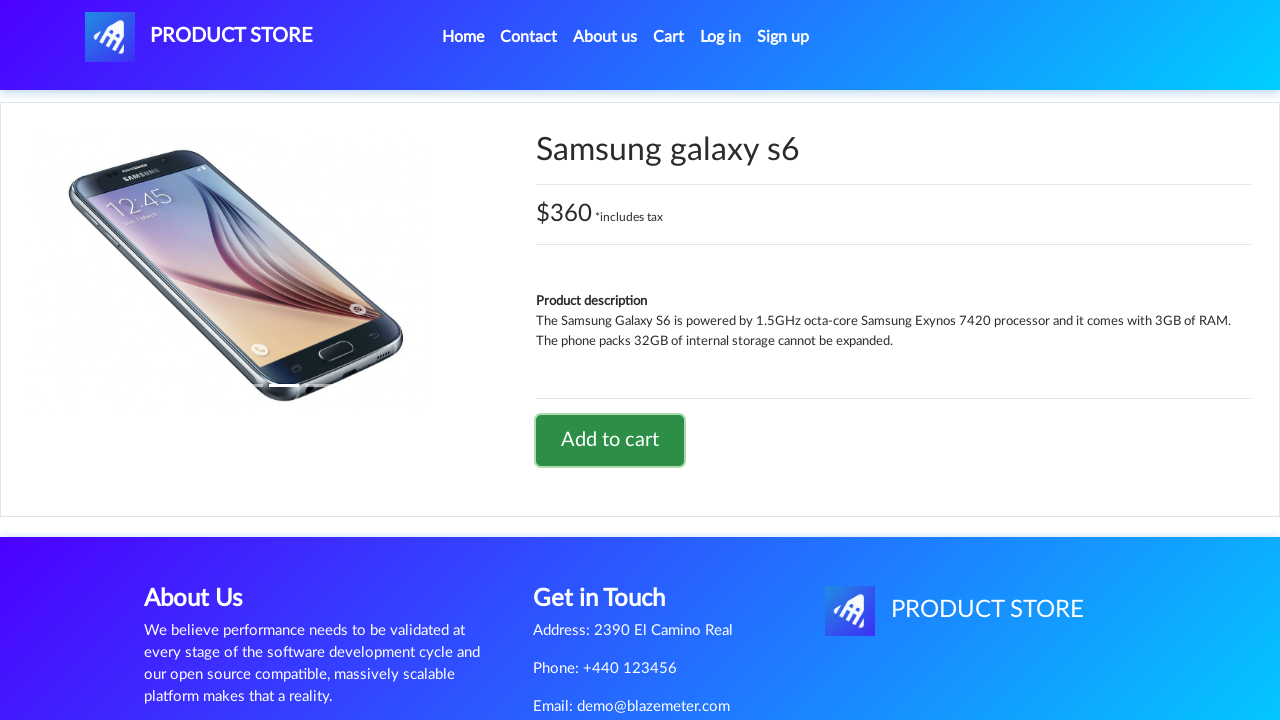

Clicked Product Store logo to navigate back to main page at (199, 37) on #nava
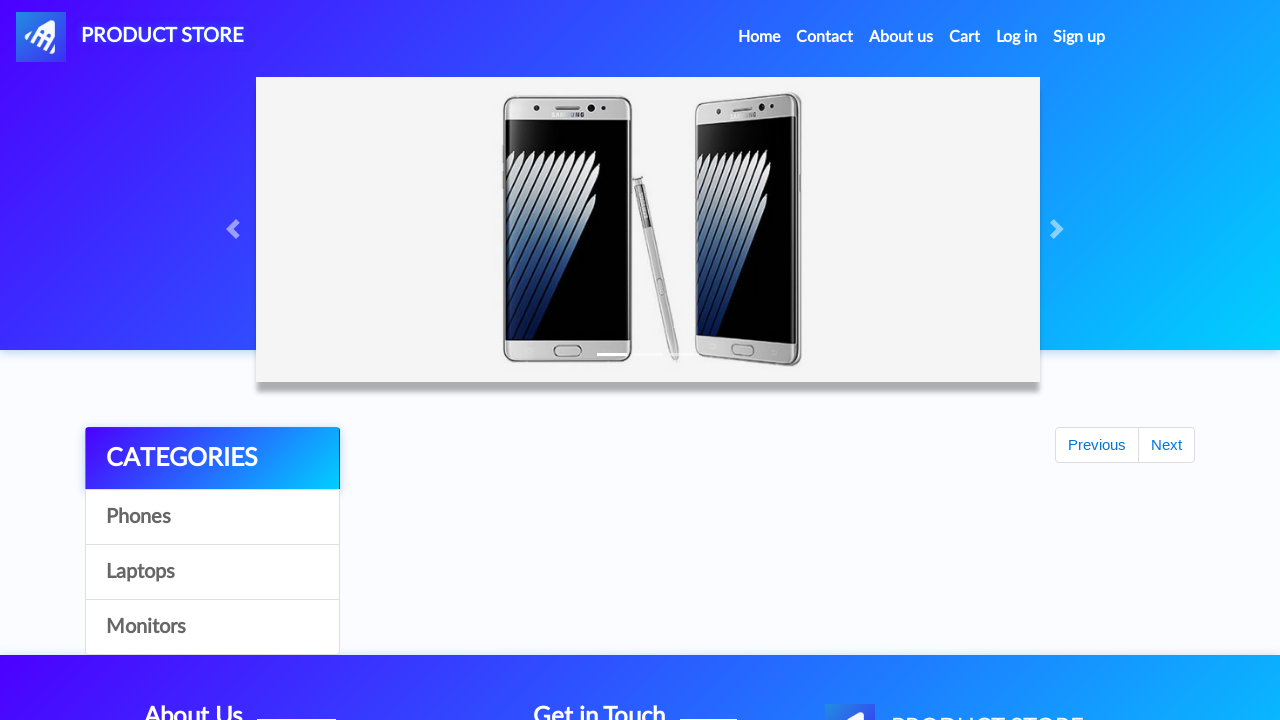

Successfully navigated back to main page
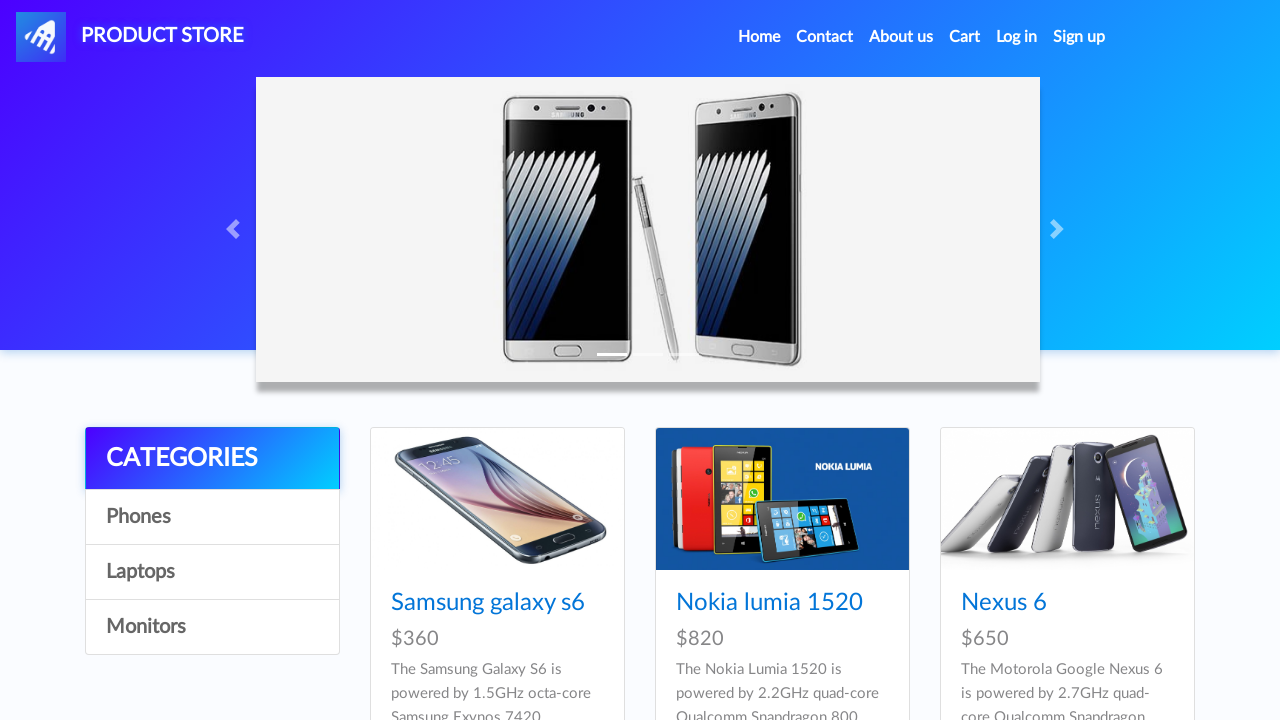

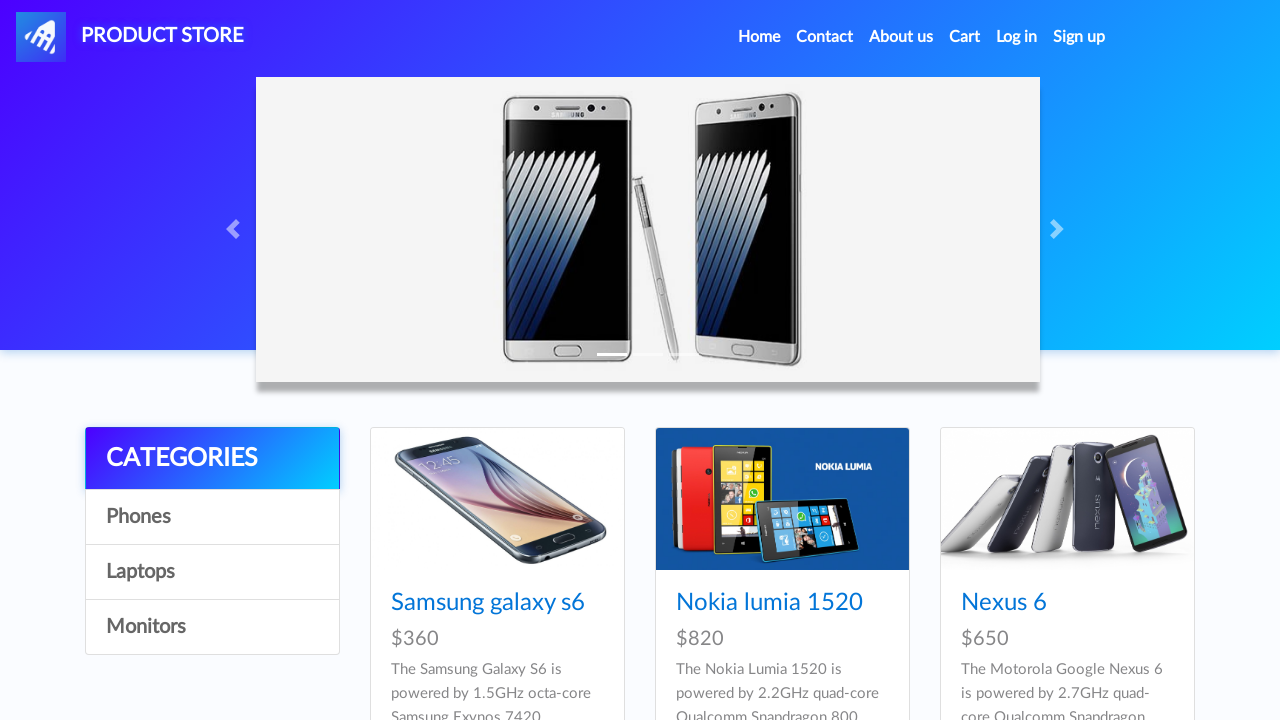